Tests a registration form by filling in first name, last name, and email fields, then submitting and verifying the success message

Starting URL: http://suninjuly.github.io/registration1.html

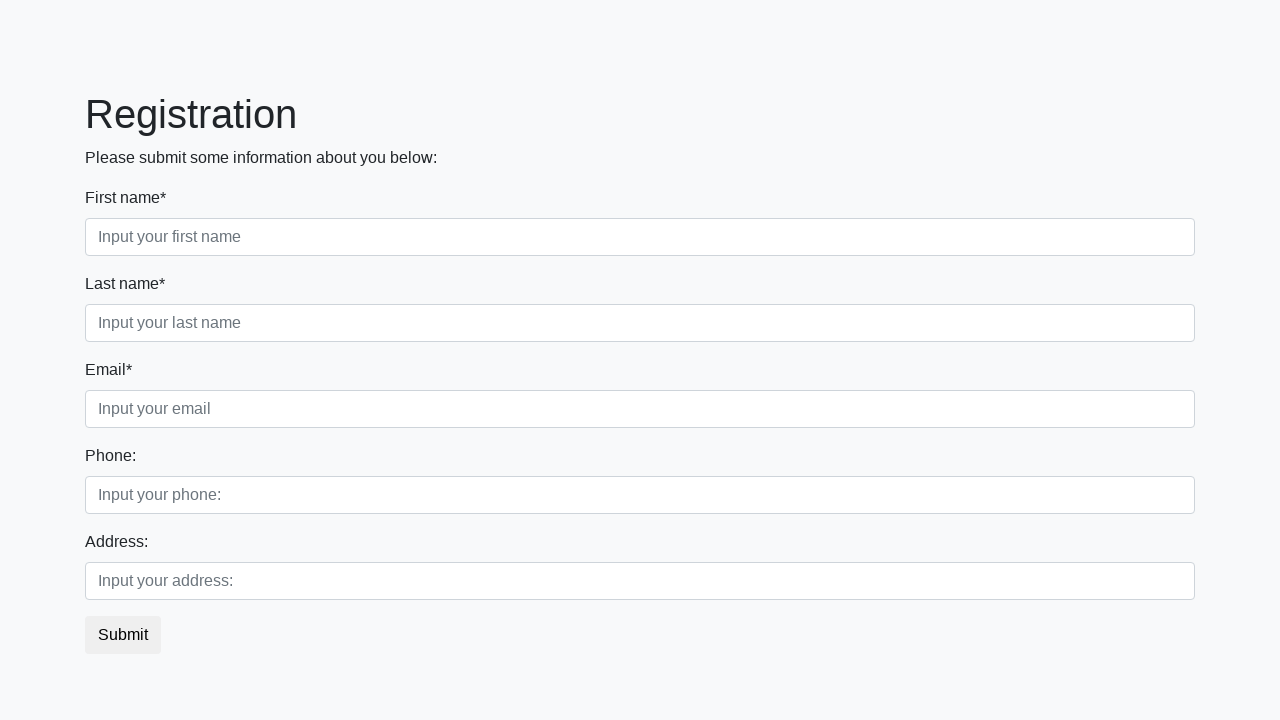

Filled in first name field with 'Ivan' on [placeholder='Input your first name']
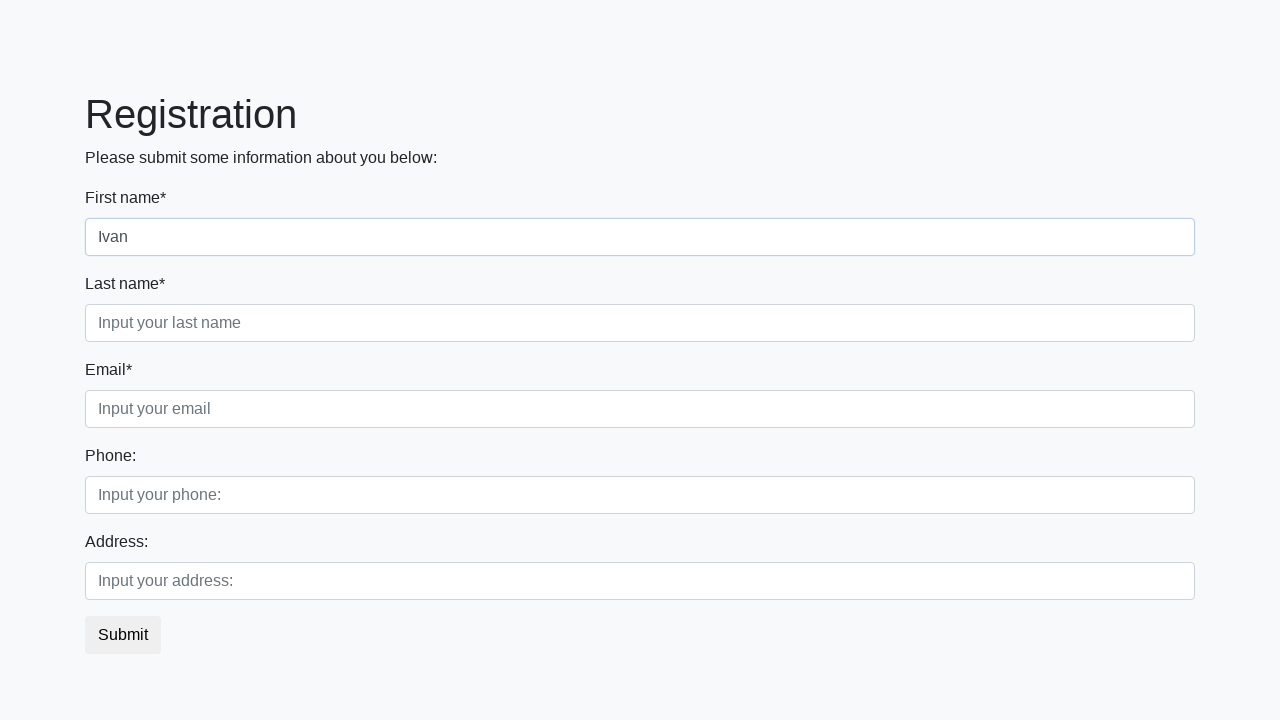

Filled in last name field with 'Ivanov' on [placeholder='Input your last name']
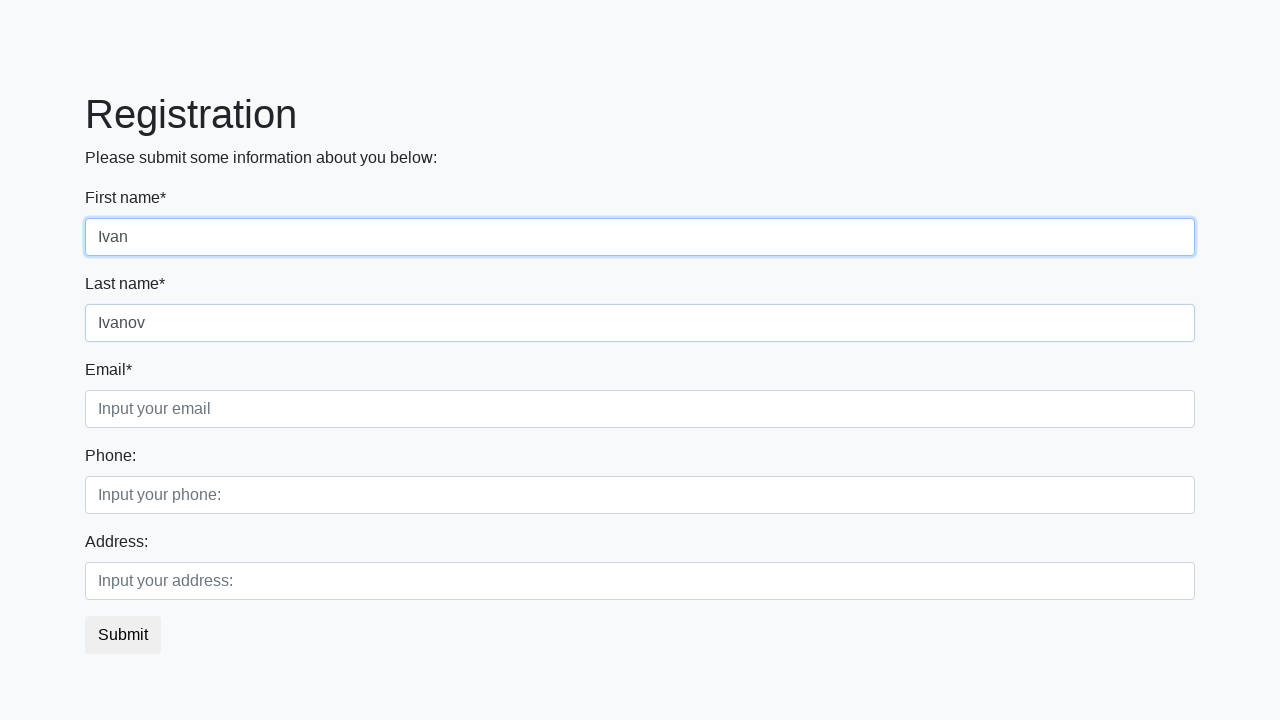

Filled in email field with 'ivan@mail.ru' on [placeholder='Input your email']
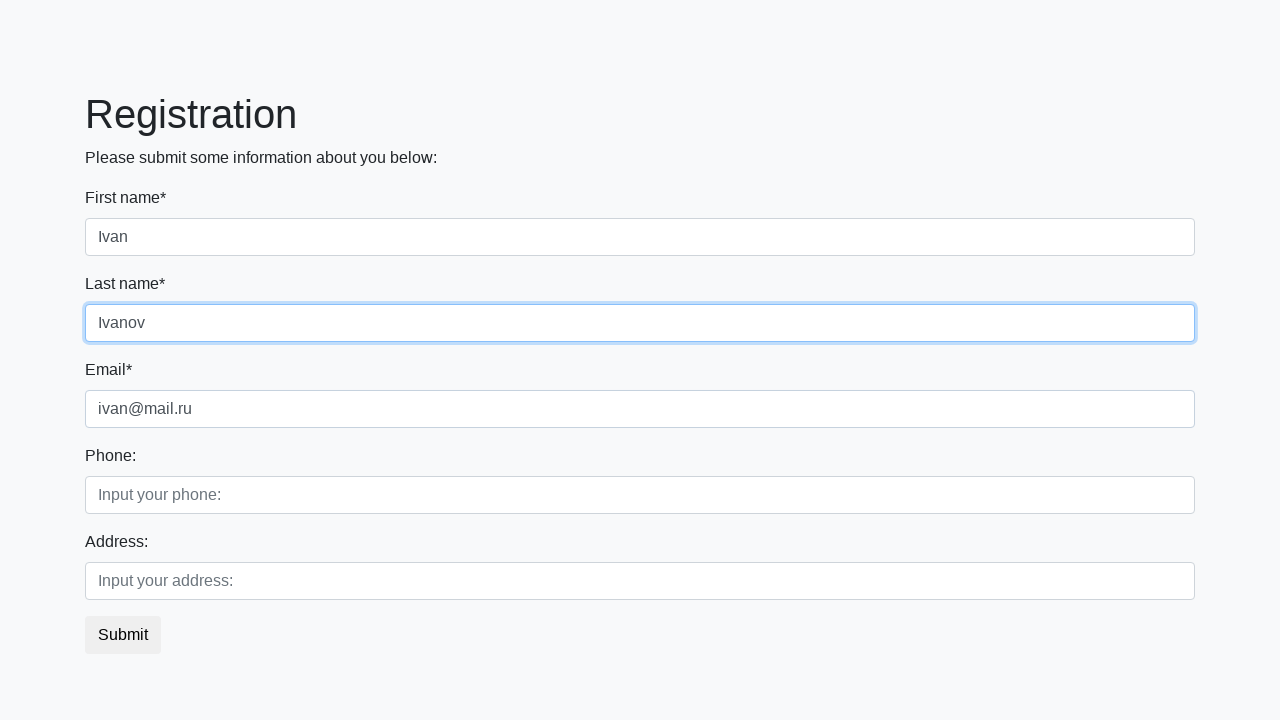

Clicked submit button to register at (123, 635) on button.btn
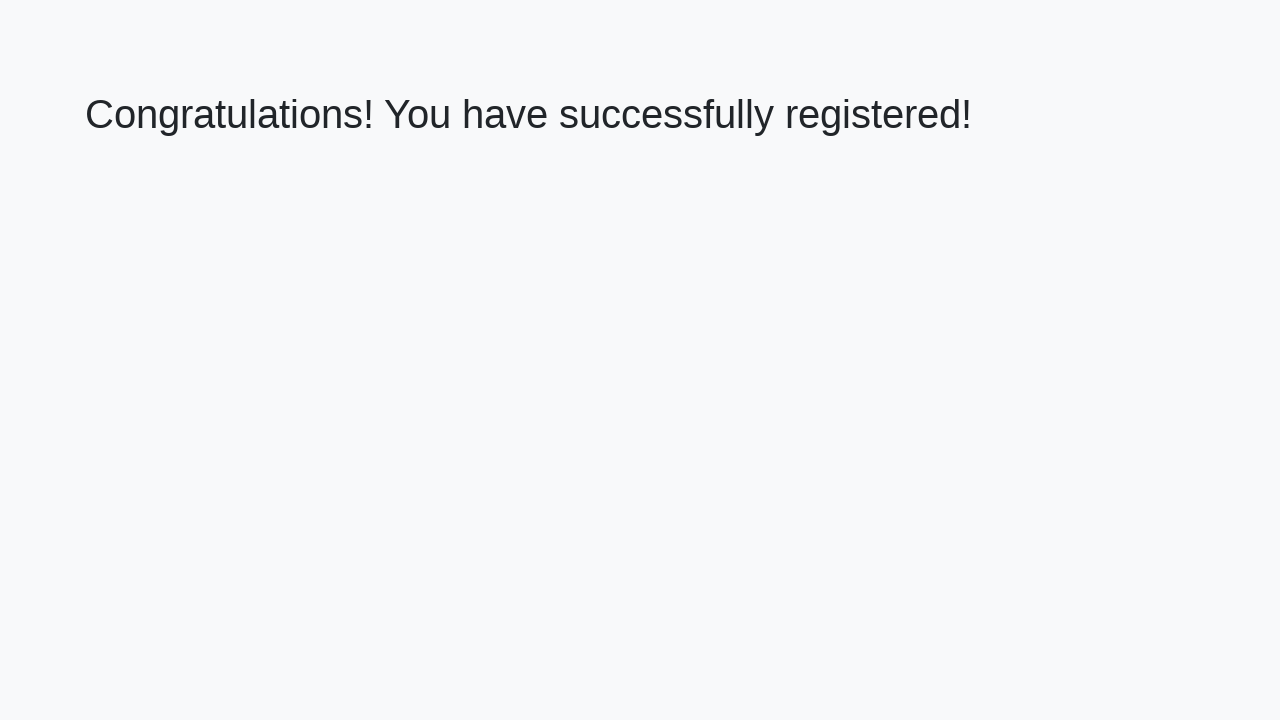

Success page loaded with heading visible
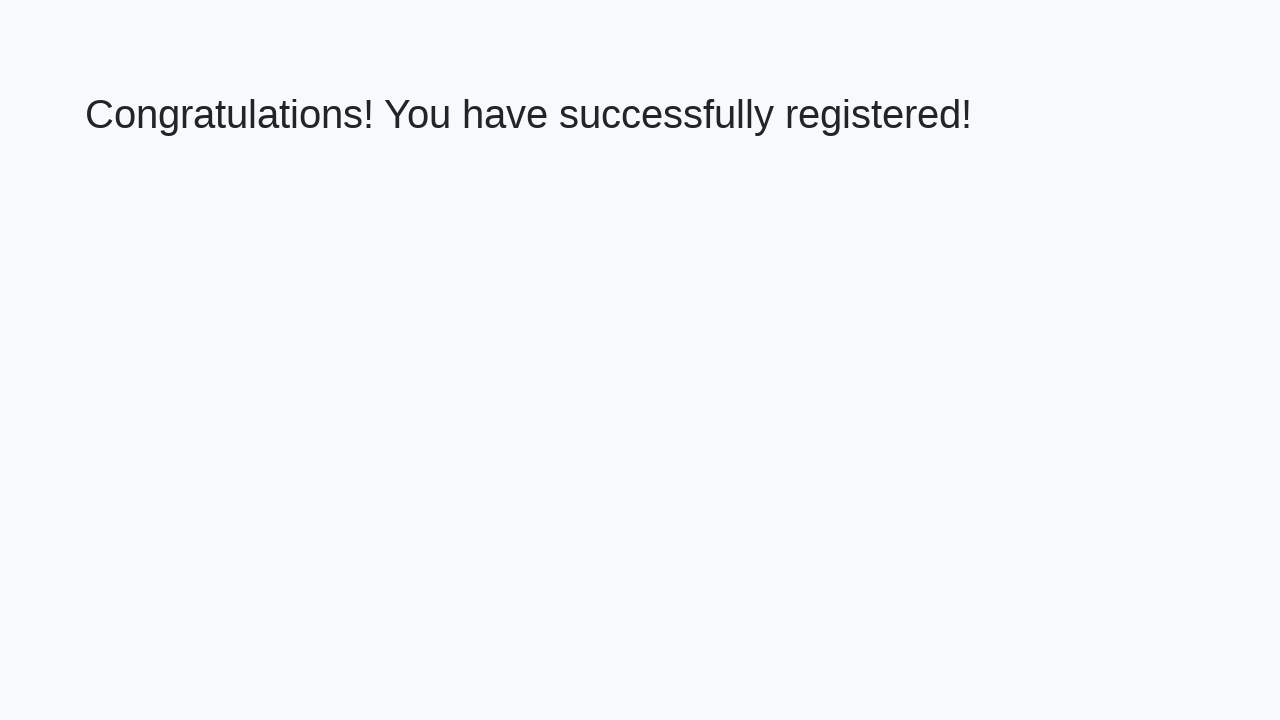

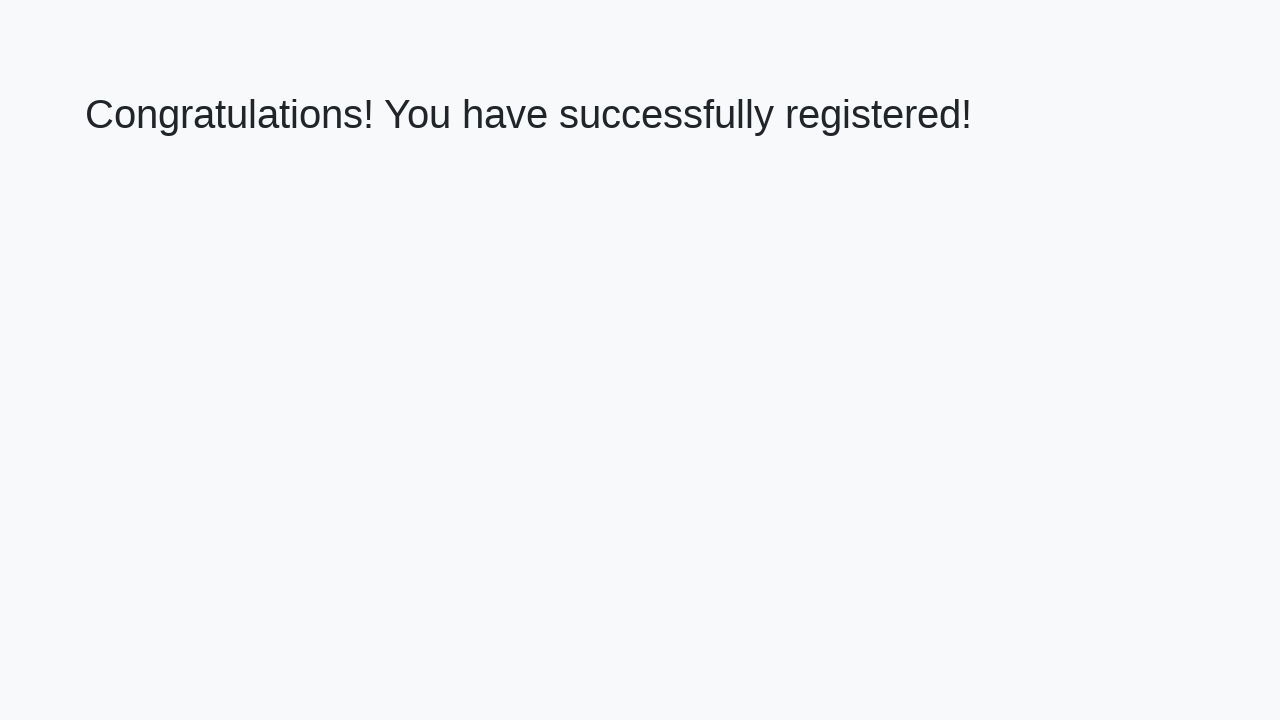